Navigates to an automation practice page and verifies that table data elements are present and accessible

Starting URL: https://www.rahulshettyacademy.com/AutomationPractice/

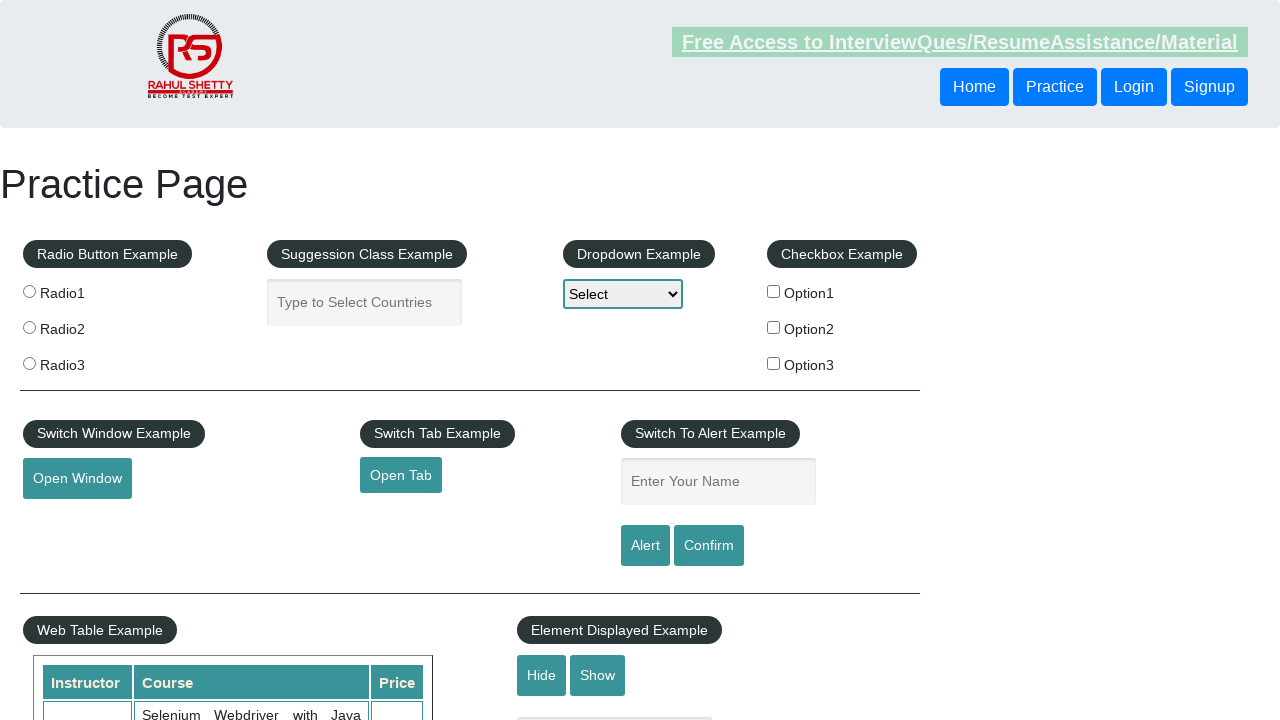

Set viewport size to 1920x1080
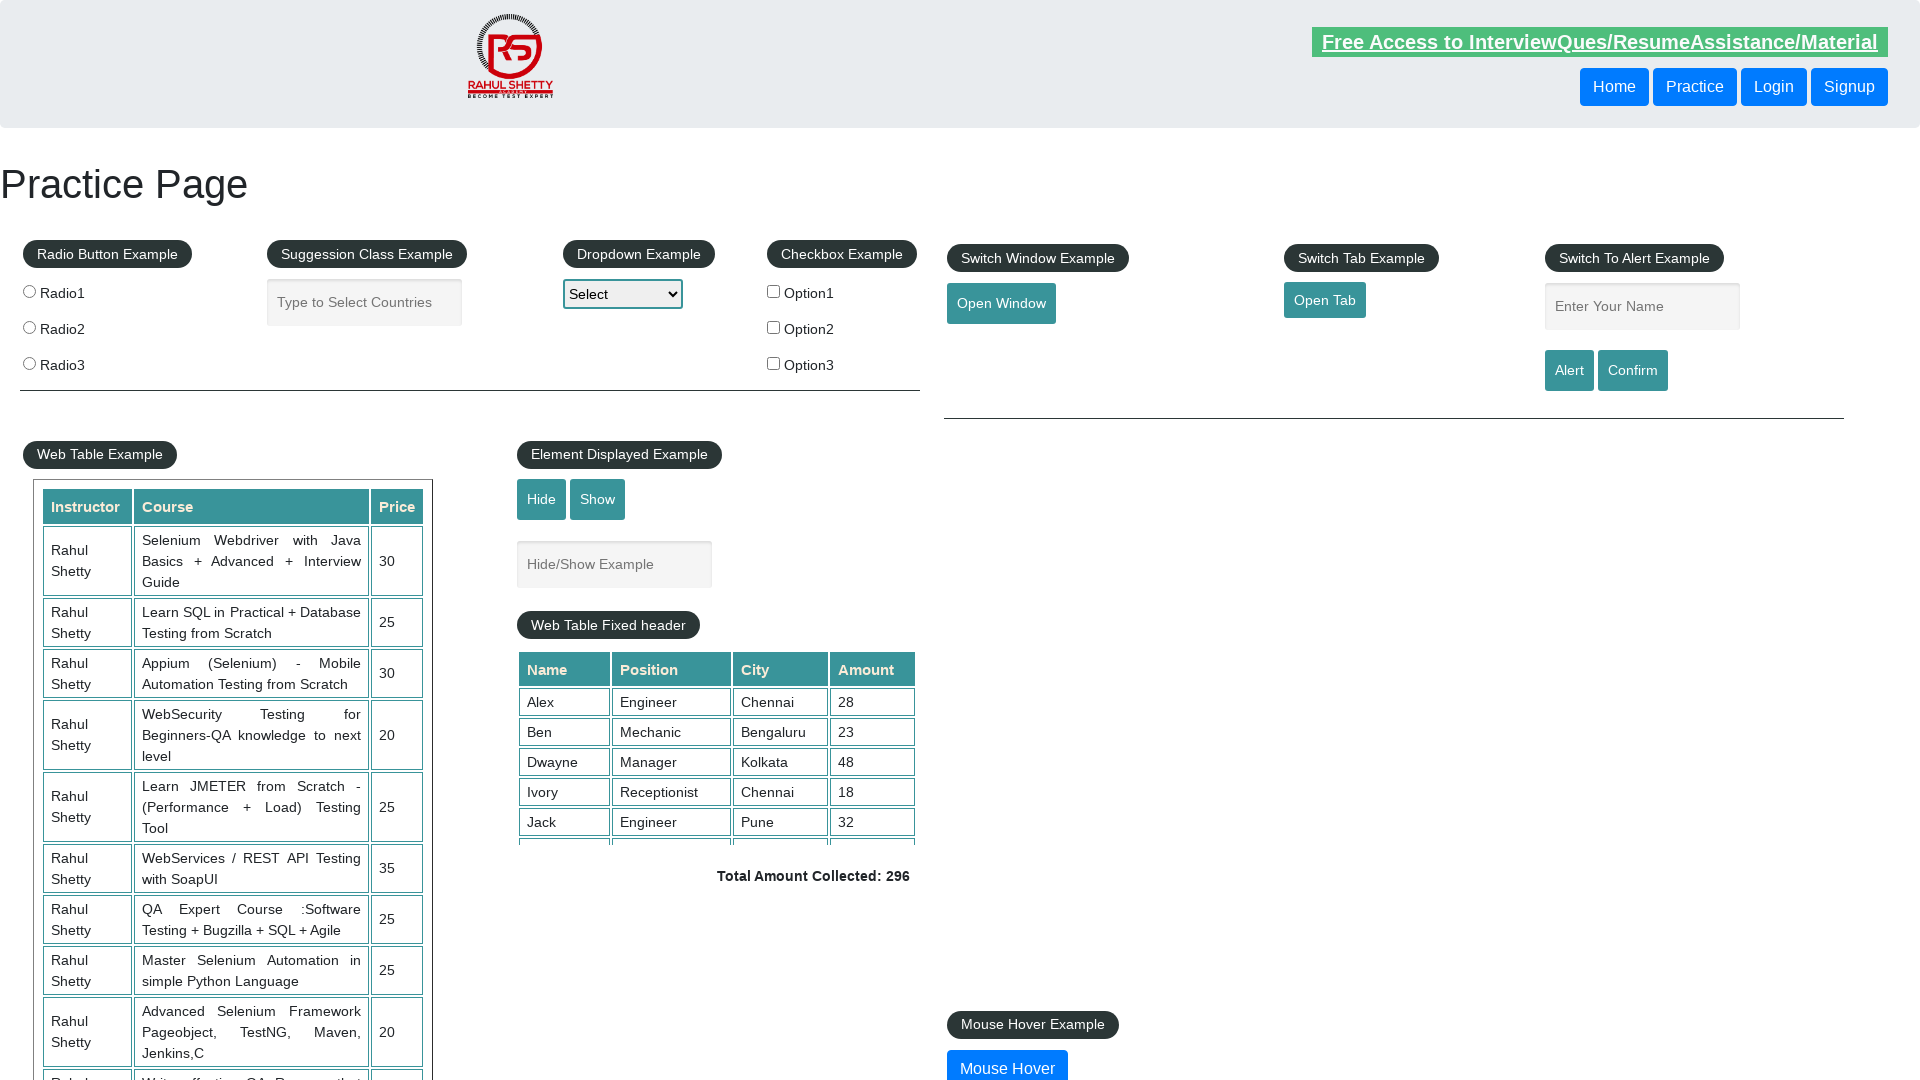

Table with id 'product' loaded
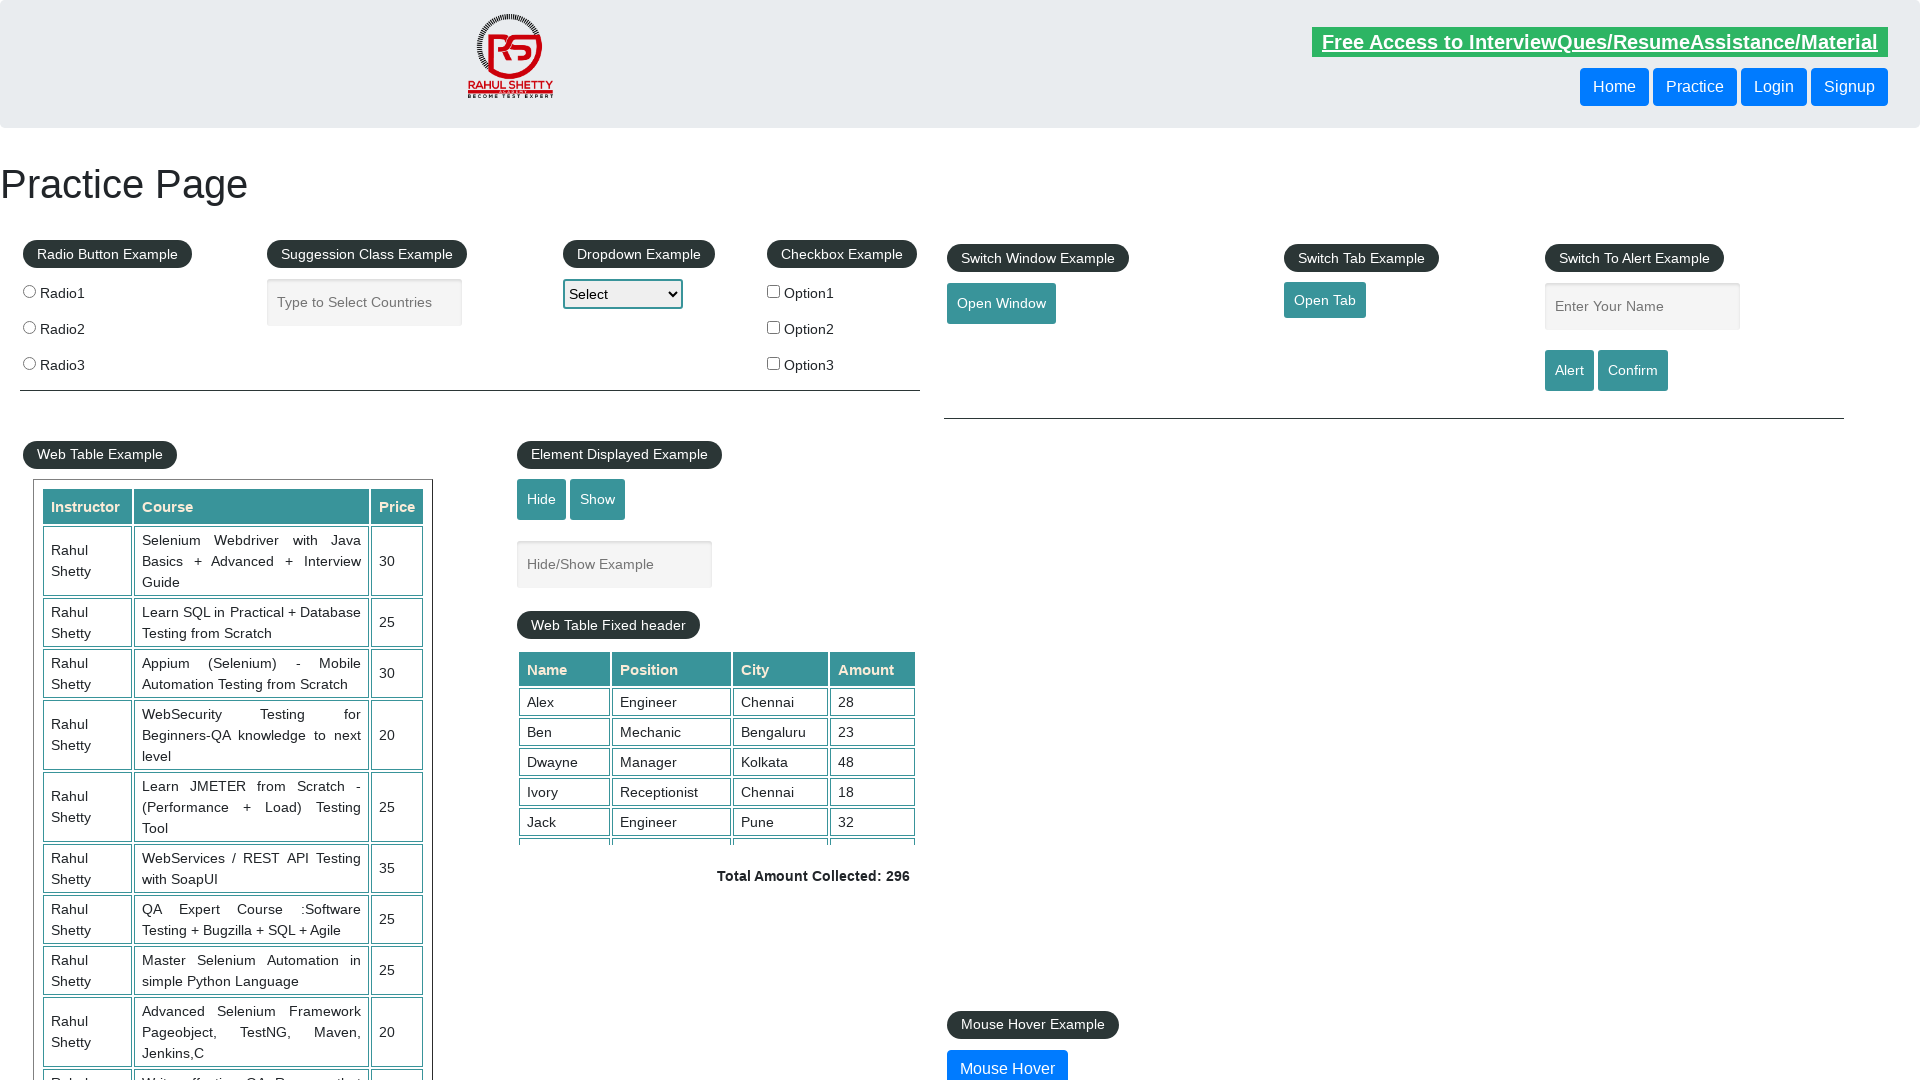

First cell in table row is accessible
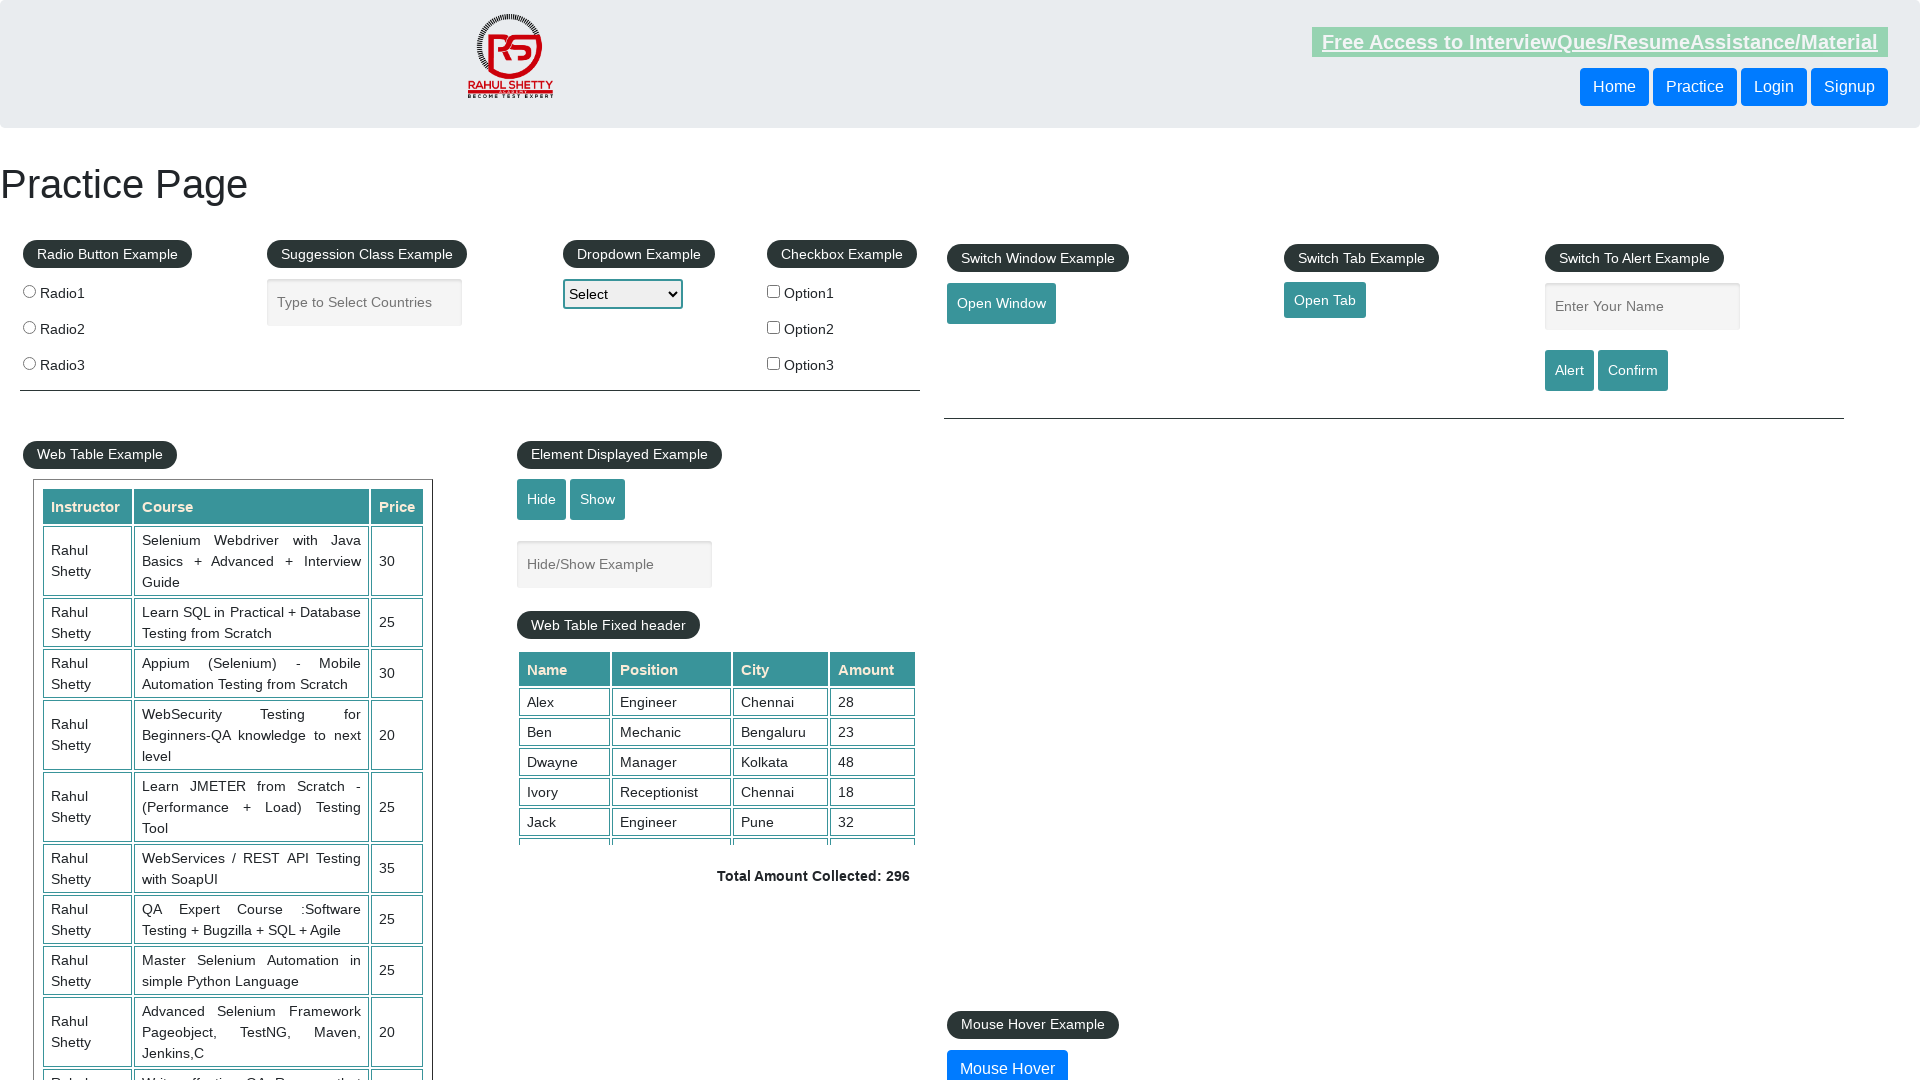

Second cell in table row is accessible
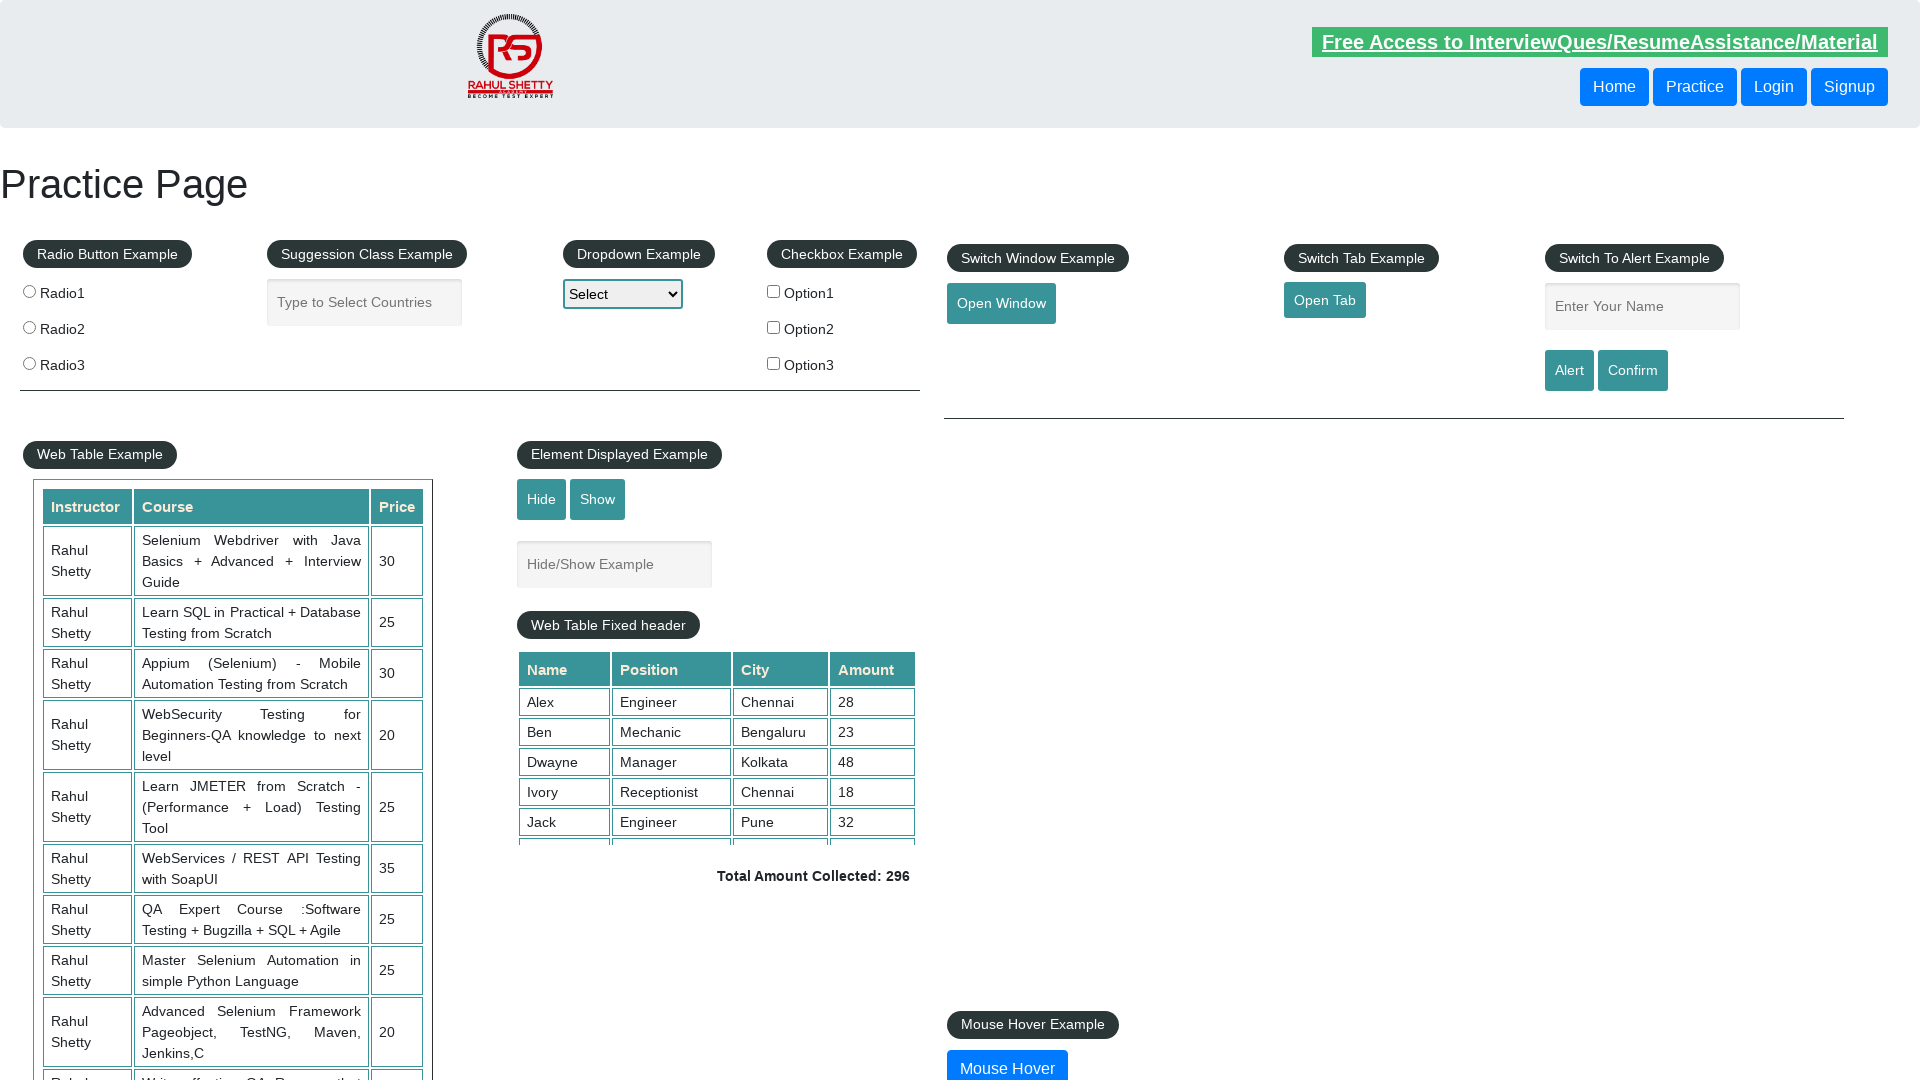

Third cell in table row is accessible
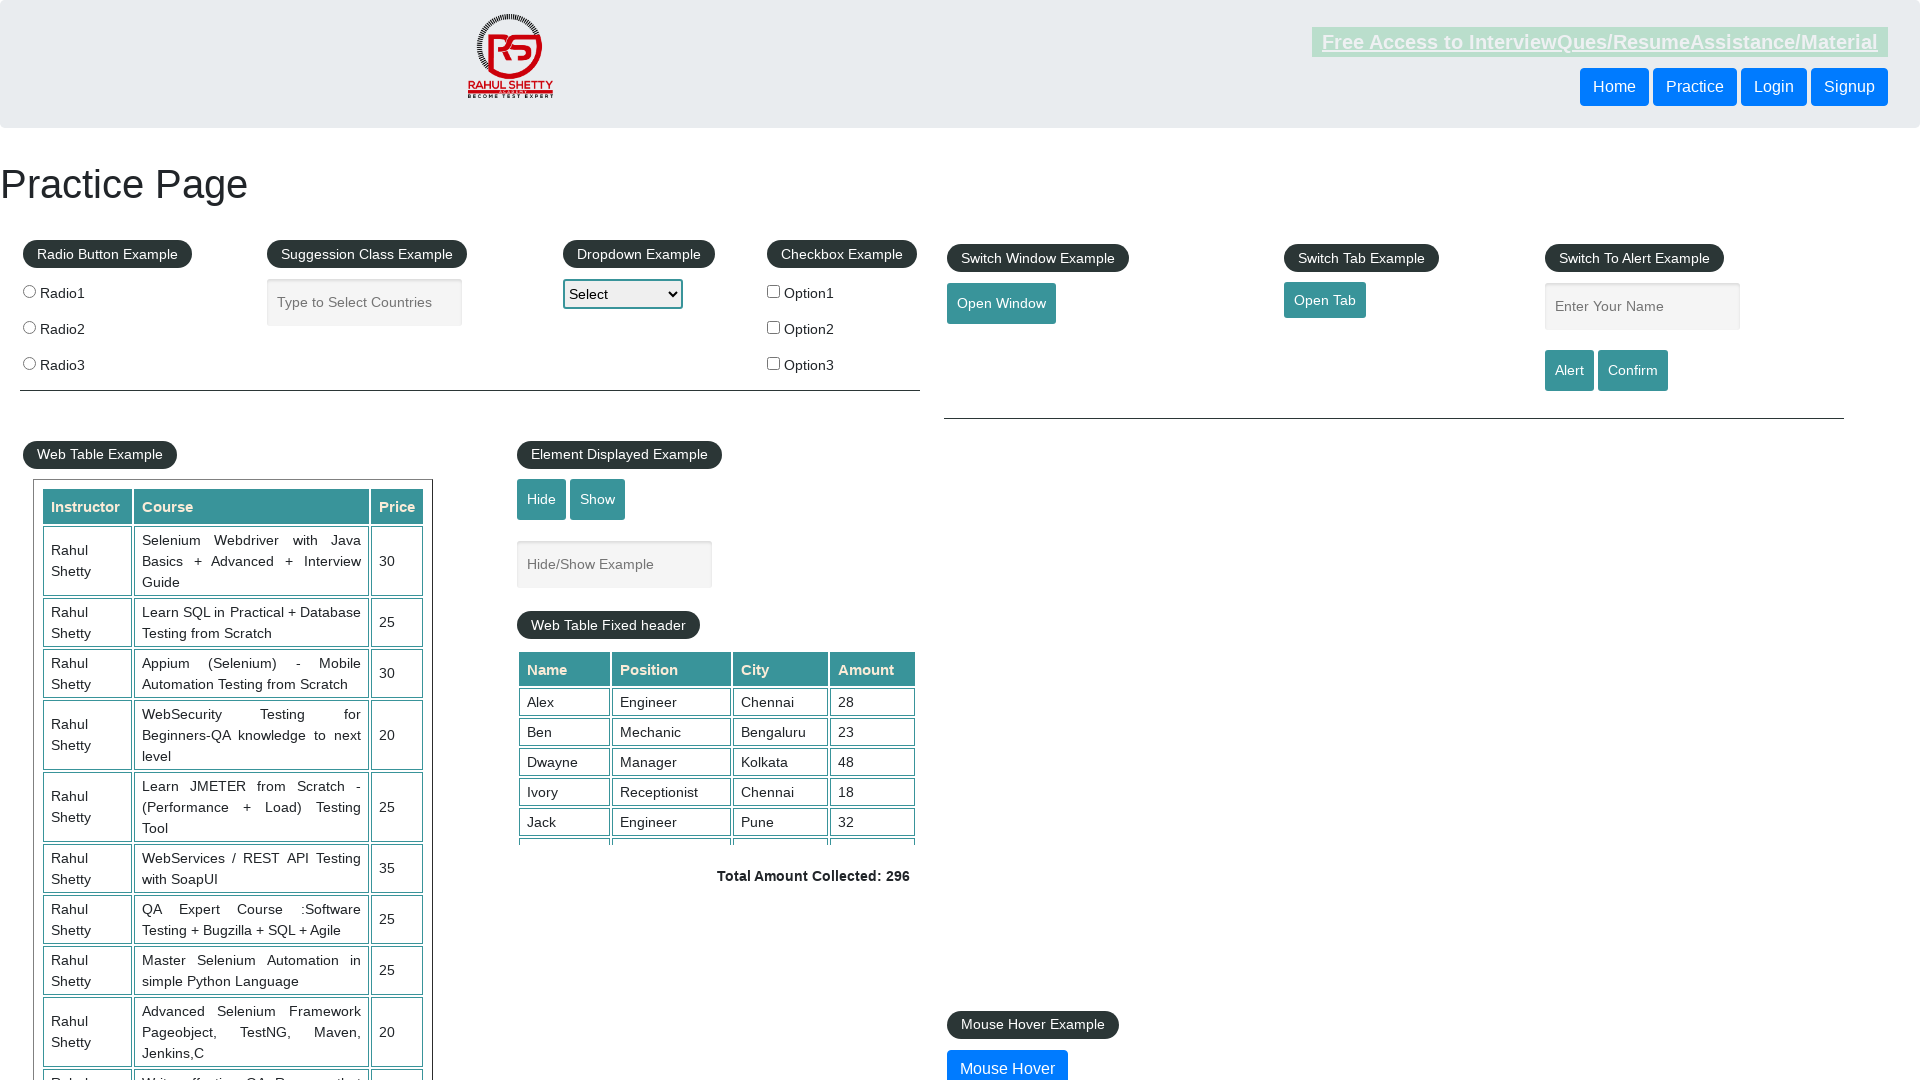

Fourth cell in table row is accessible
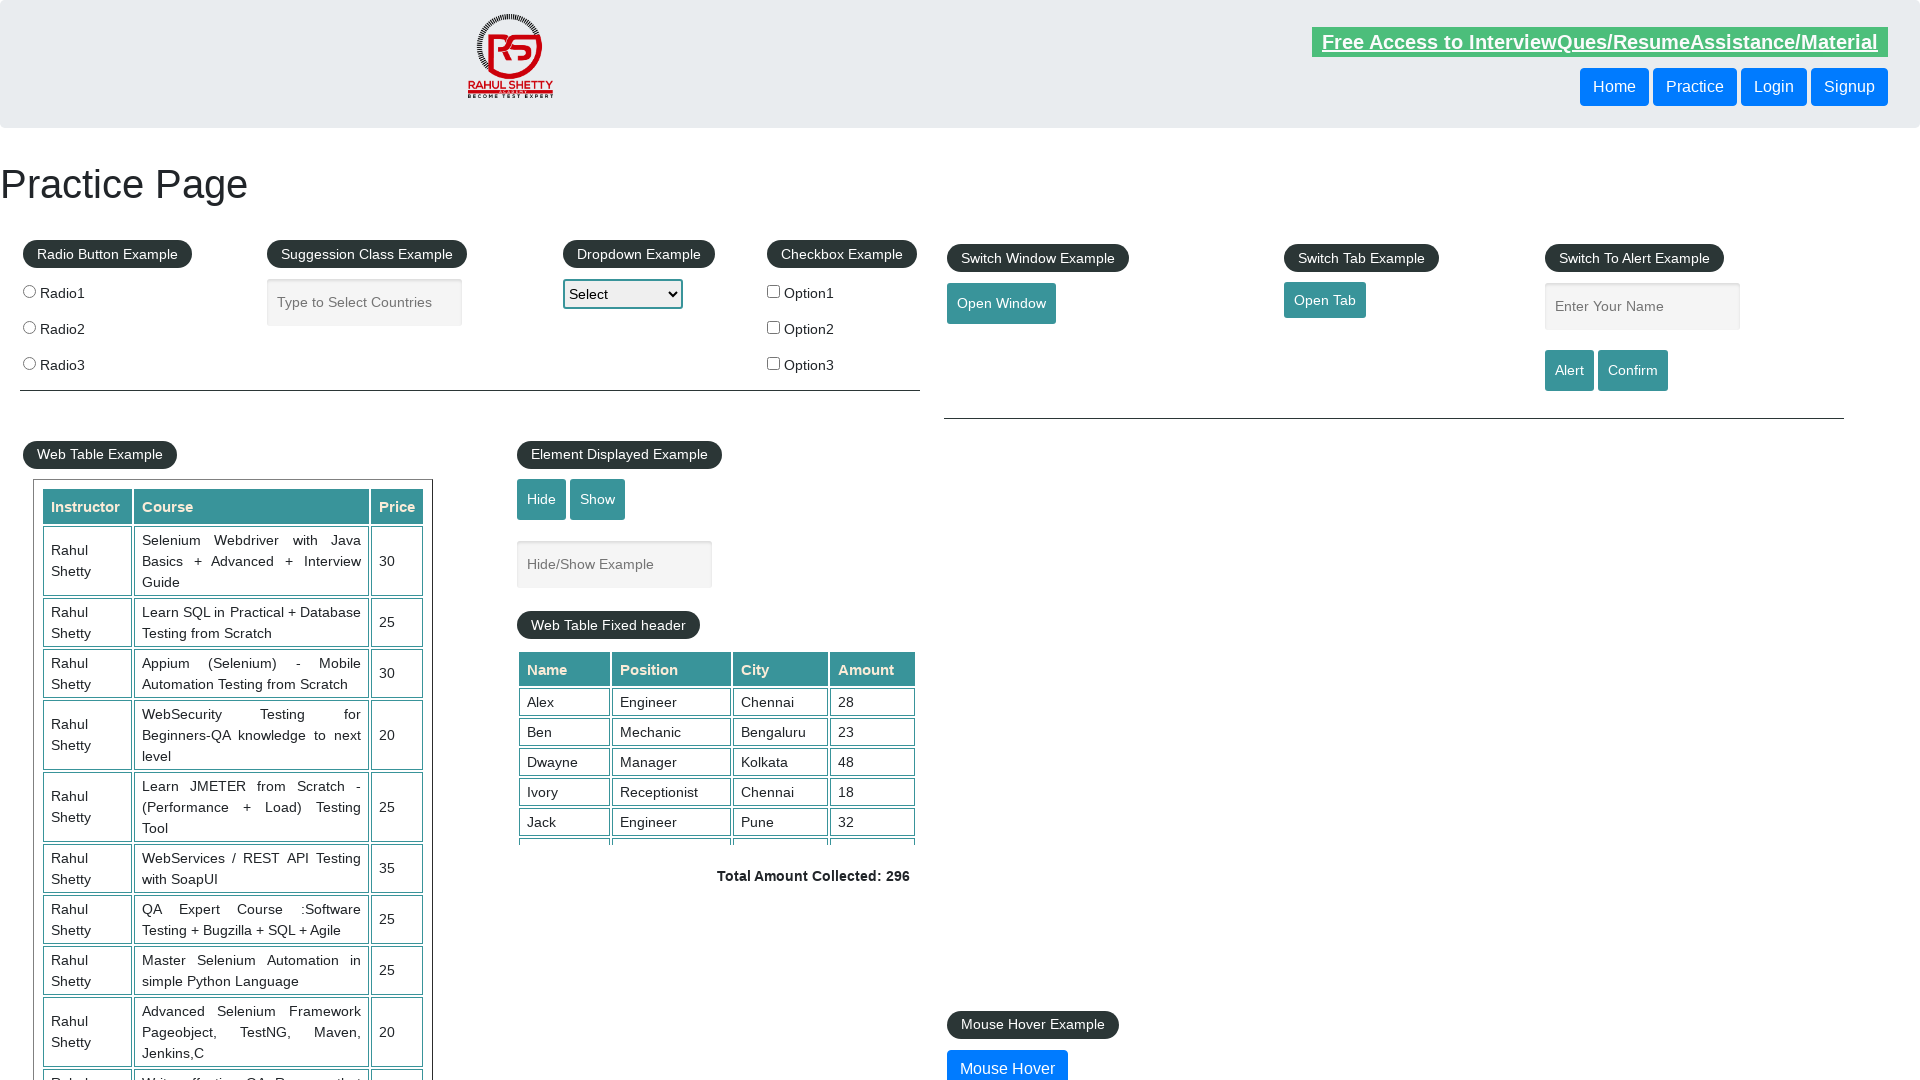

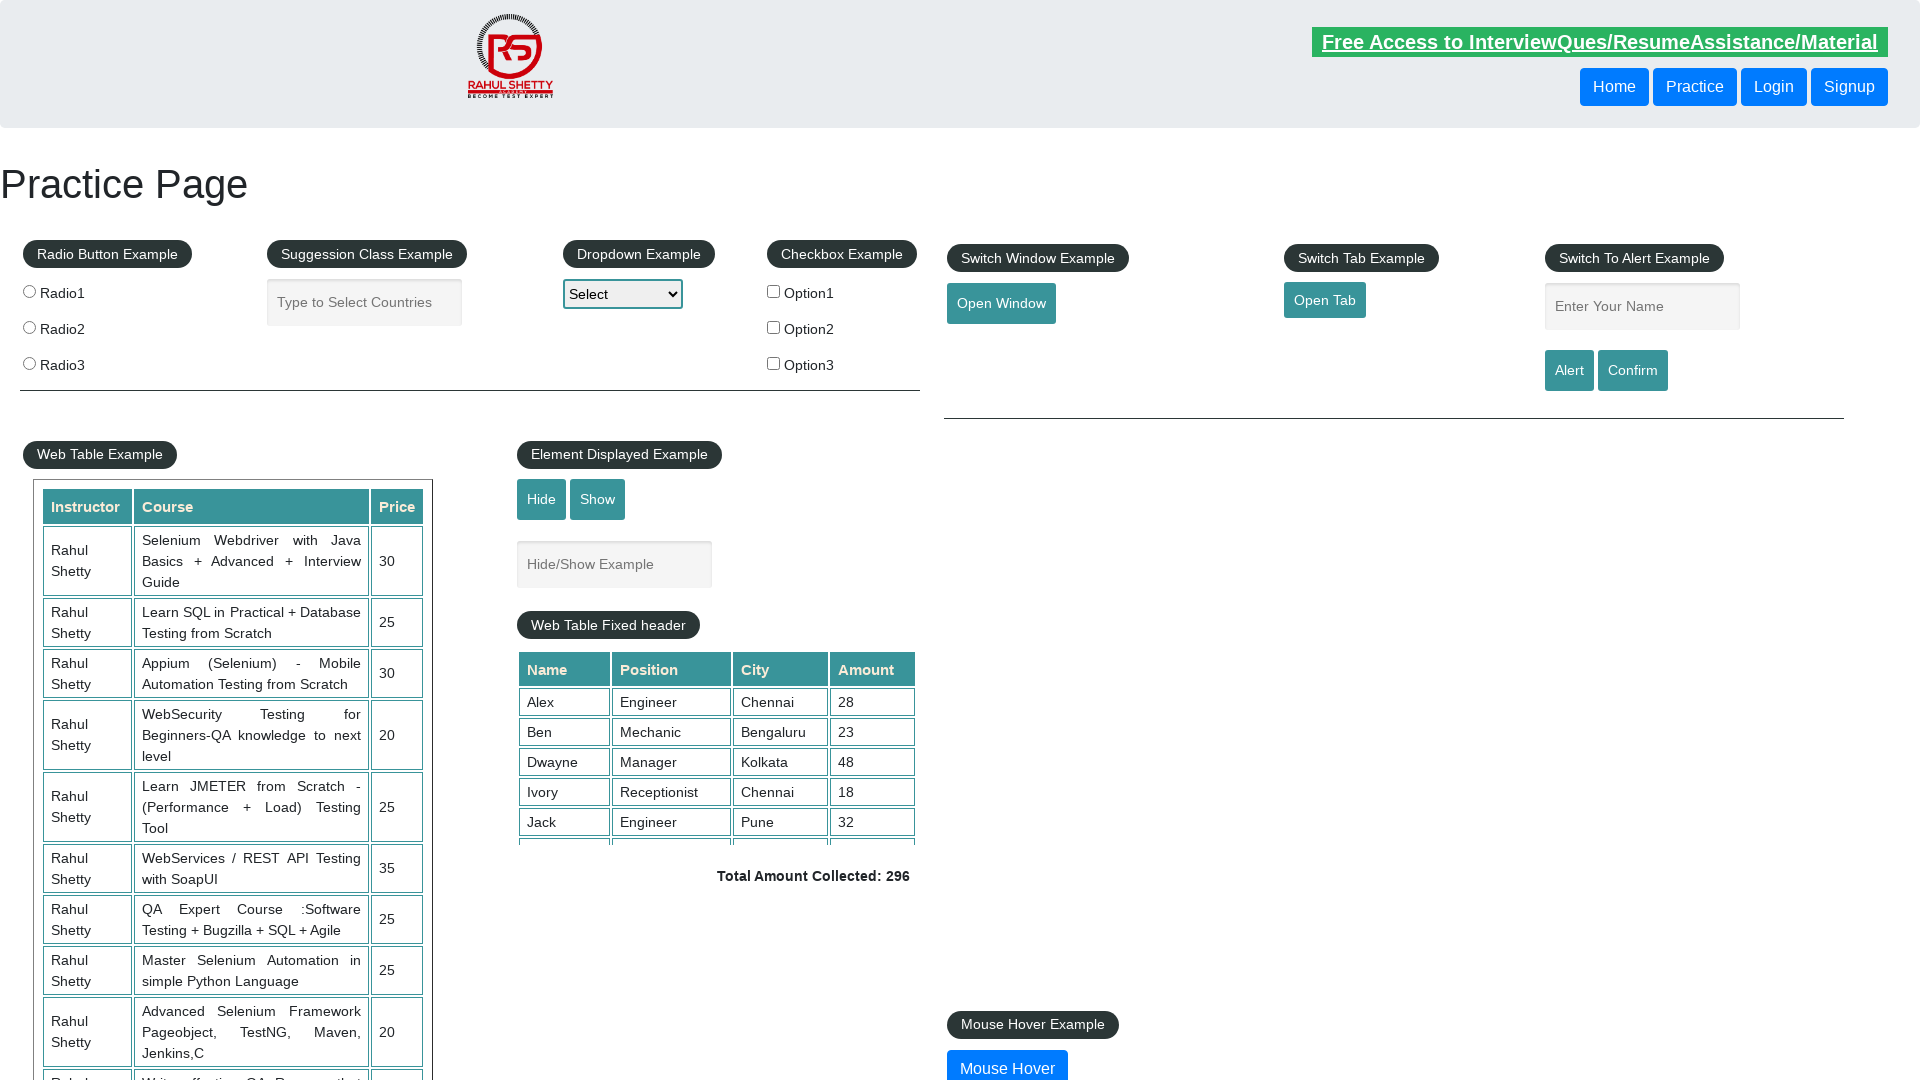